Tests datalist input functionality by entering a value into an input field with datalist suggestions

Starting URL: https://www.selenium.dev/selenium/web/web-form.html

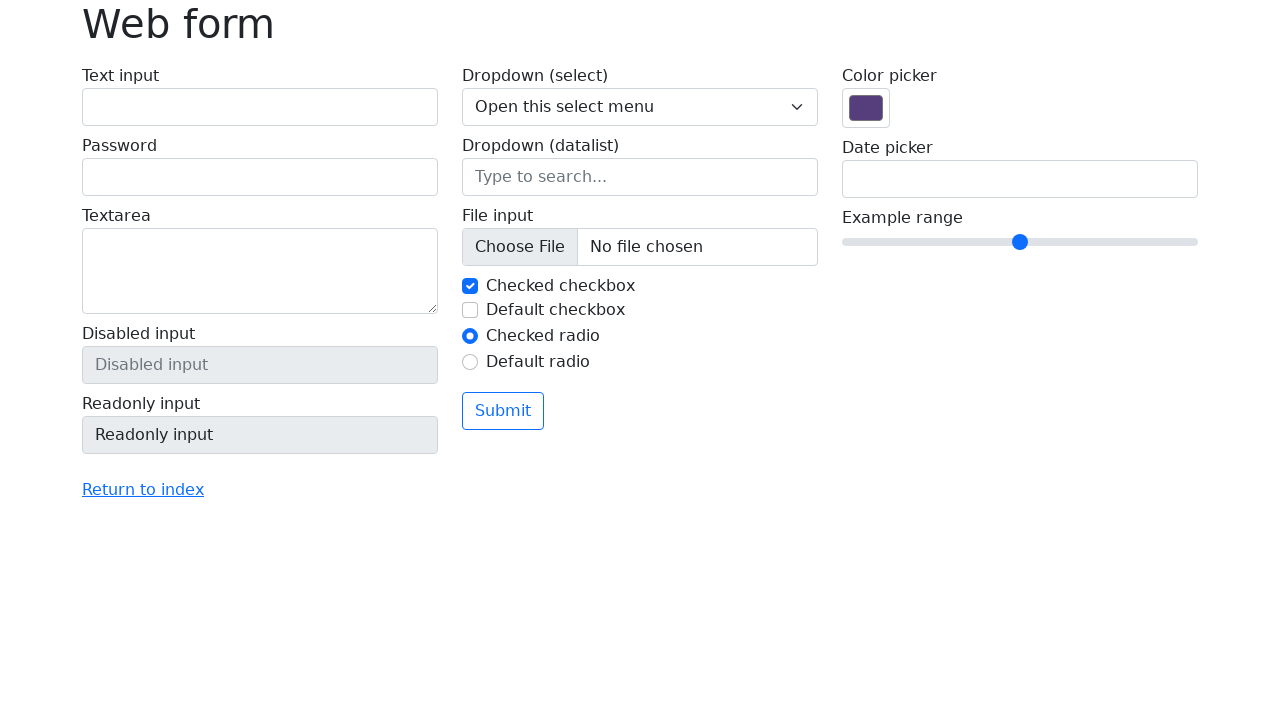

Filled datalist input field with 'San Francisco' on input[name='my-datalist']
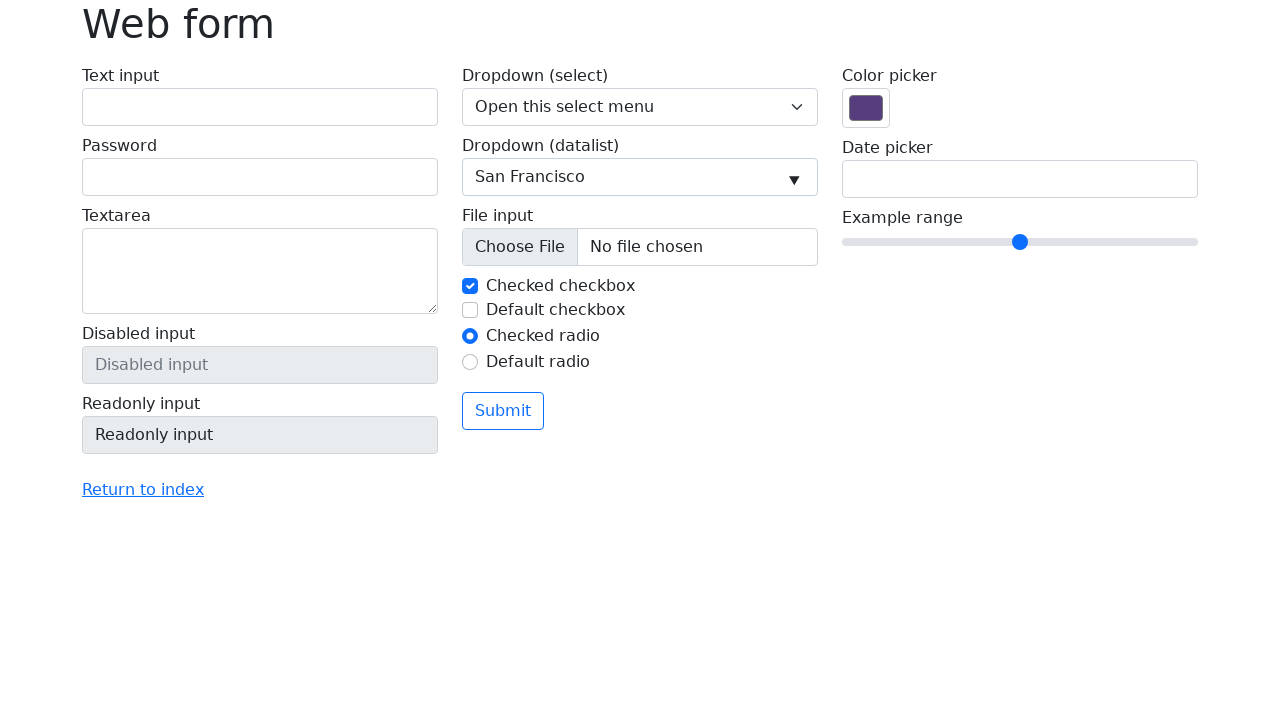

Verified that datalist input field contains 'San Francisco'
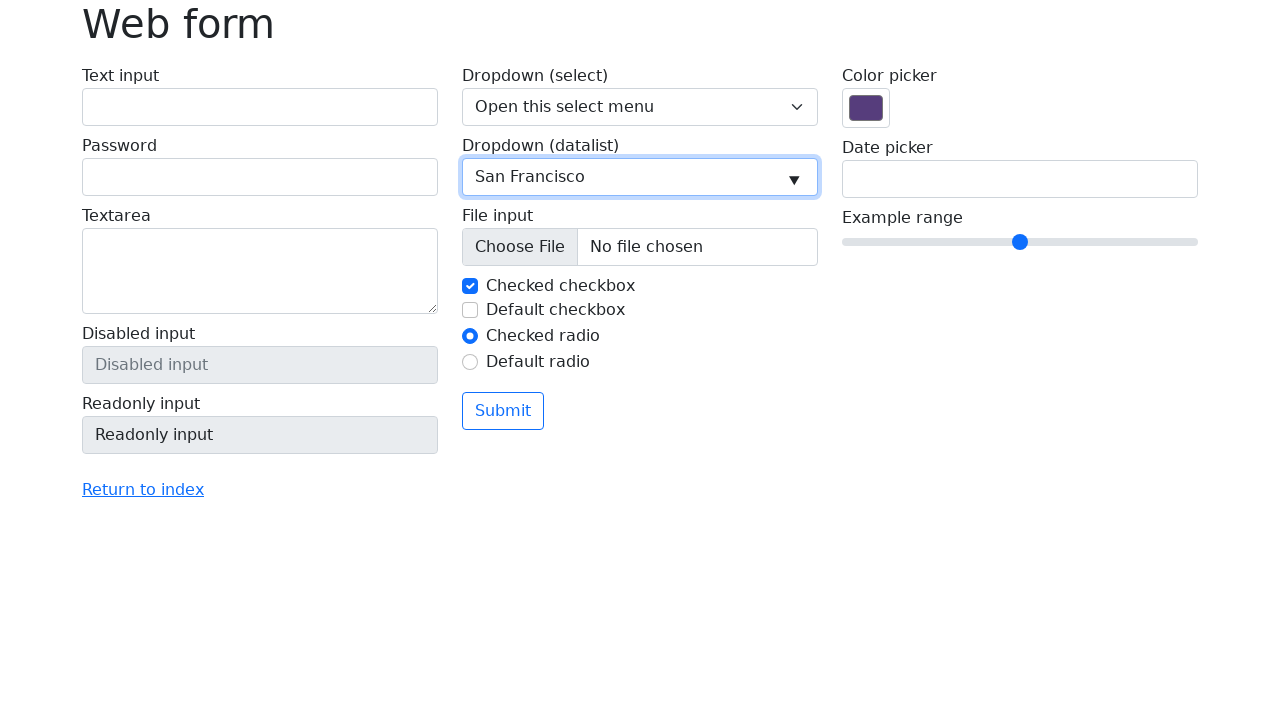

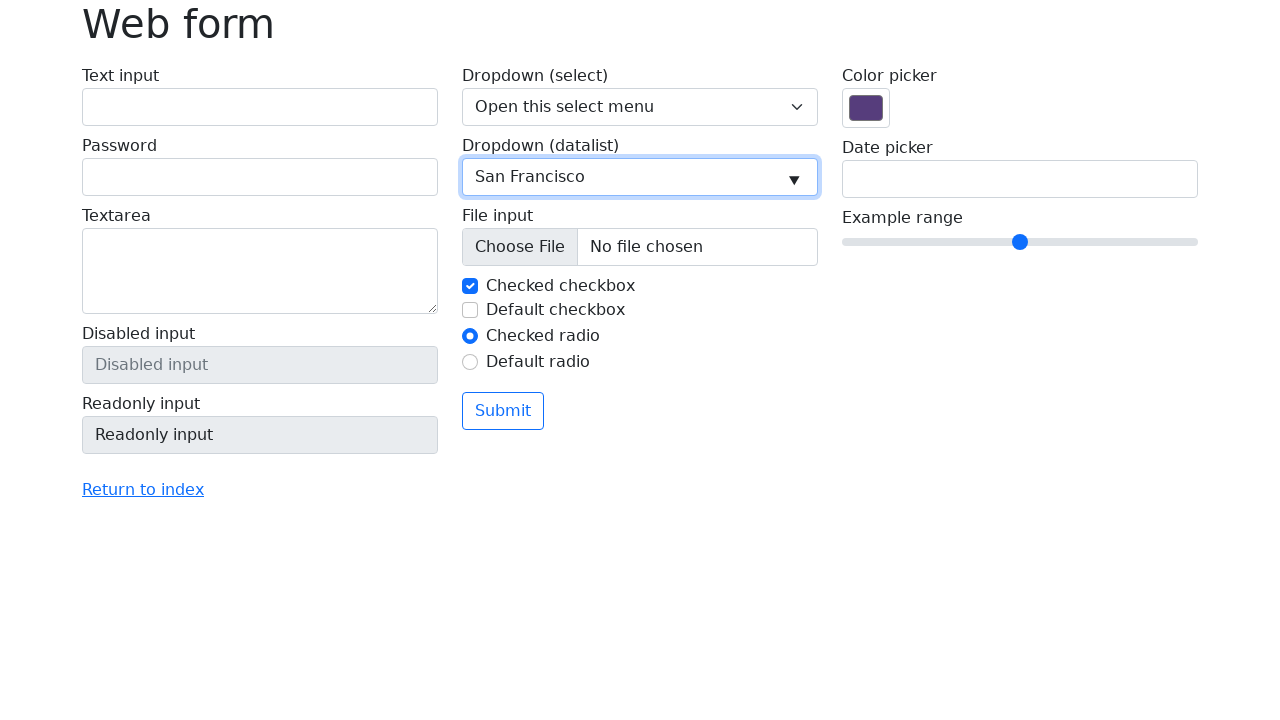